Navigates to the Klika website homepage and waits for the page to load

Starting URL: https://www.klika.us/

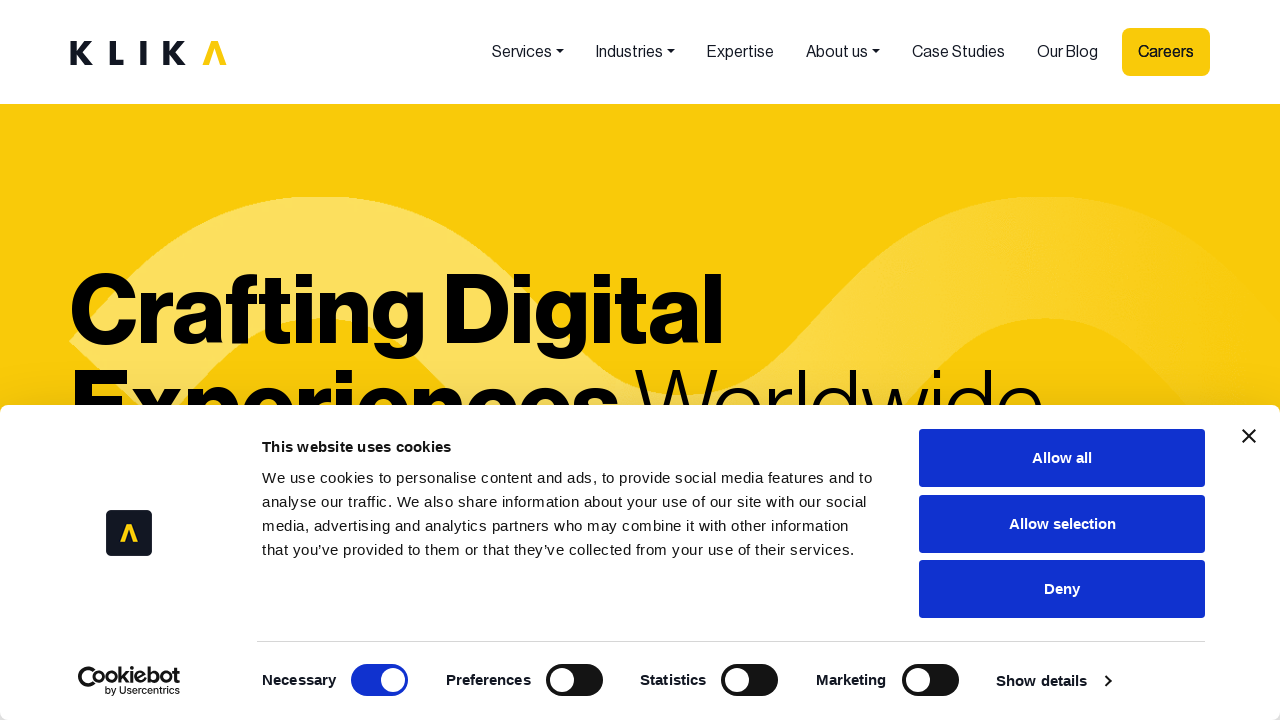

Navigated to Klika website homepage
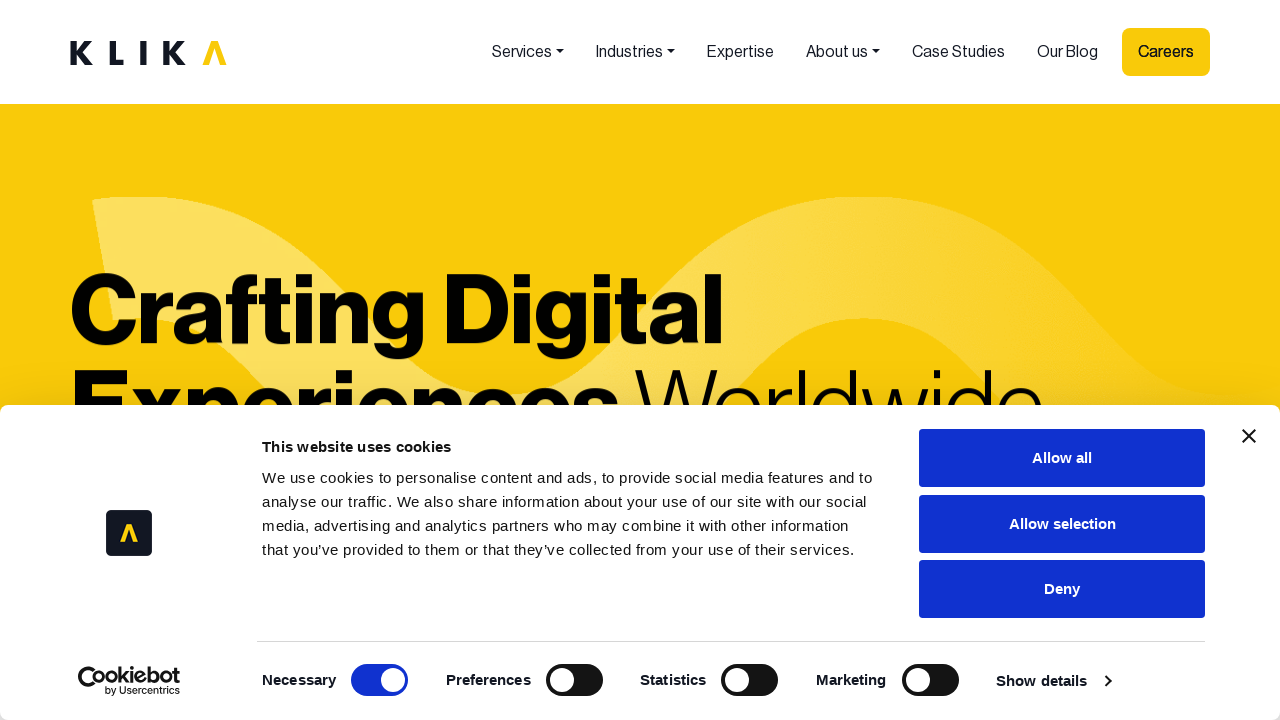

Waited 2 seconds for page to fully load
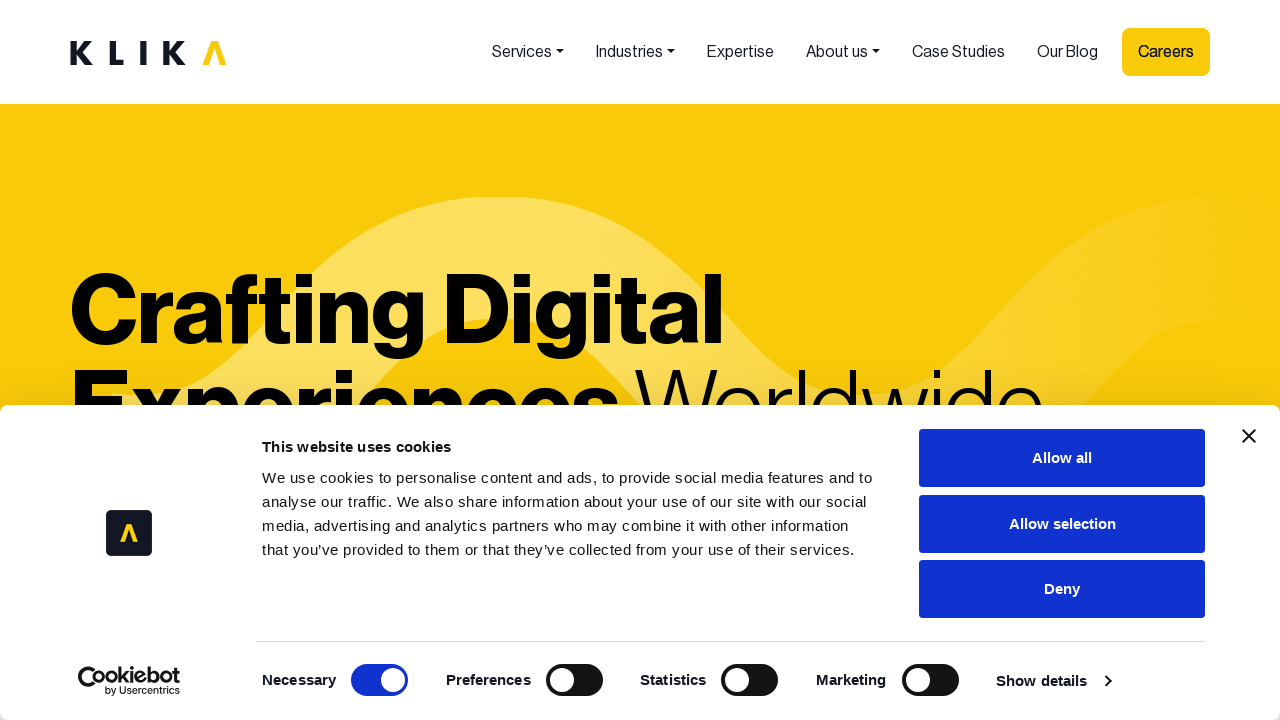

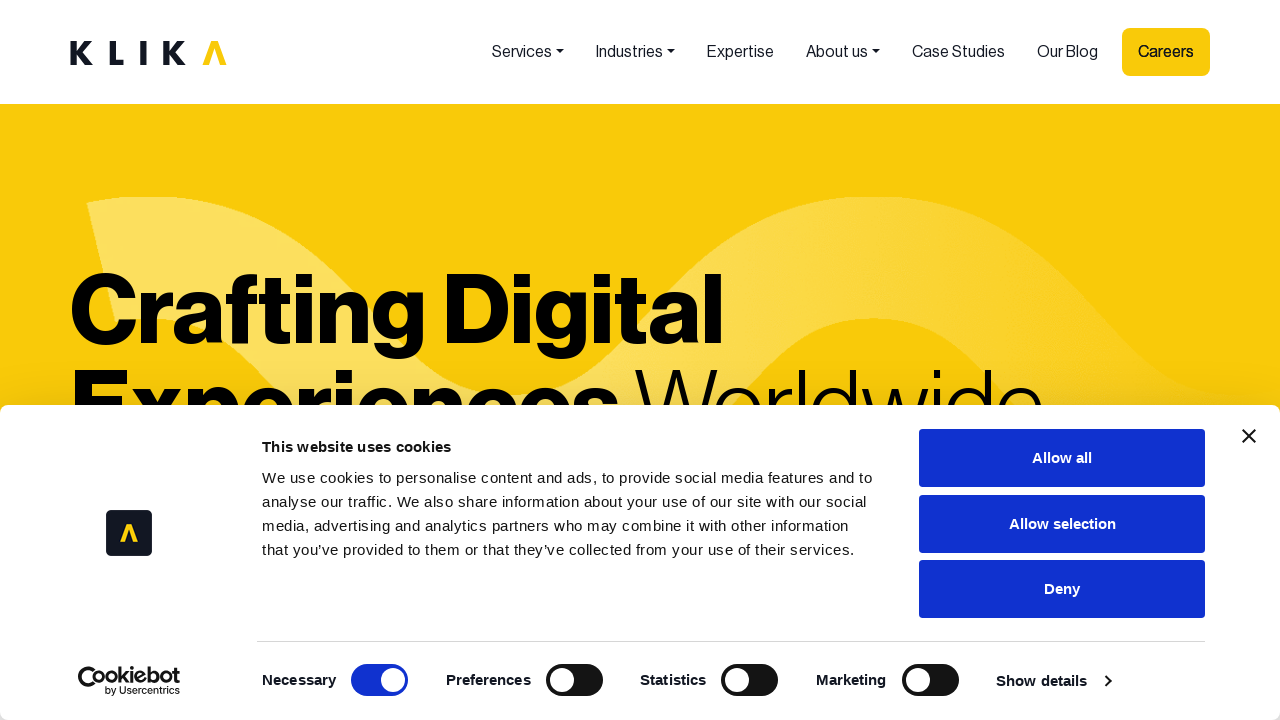